Tests double-click functionality by switching to an iframe and performing a double-click action on a div element within the jQuery dblclick demo page.

Starting URL: https://api.jquery.com/dblclick/

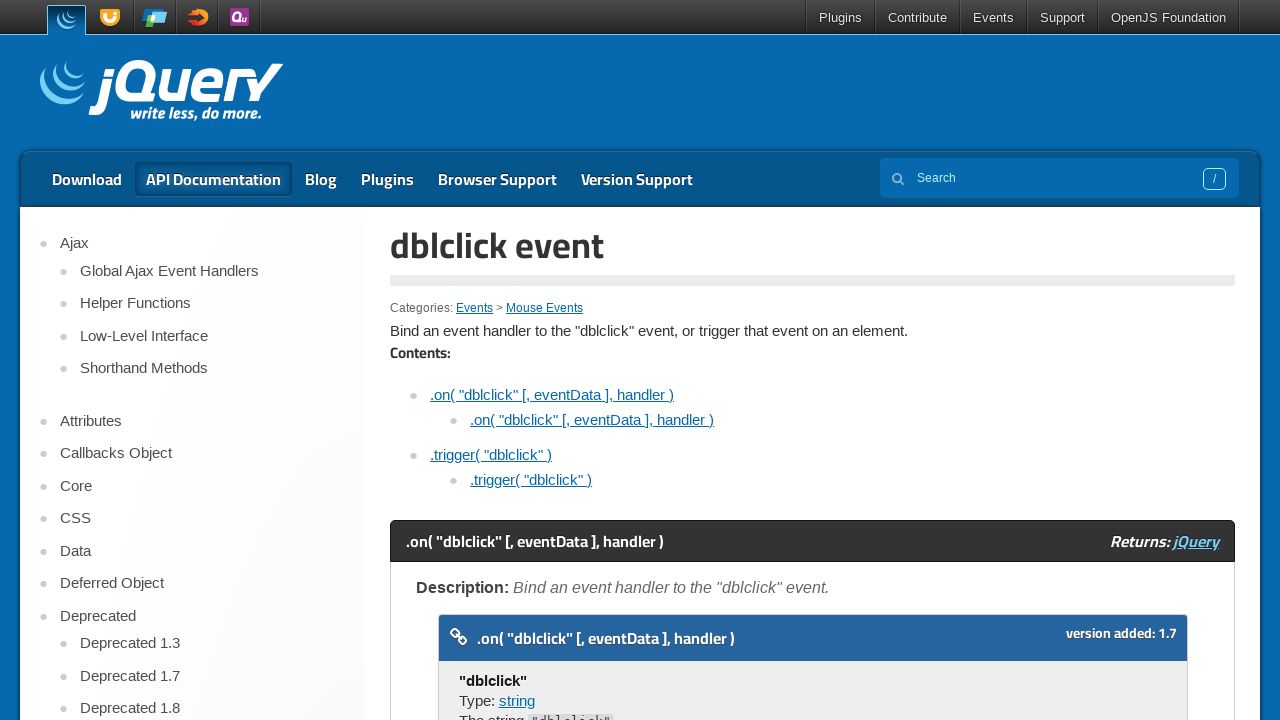

Located the first iframe on the page
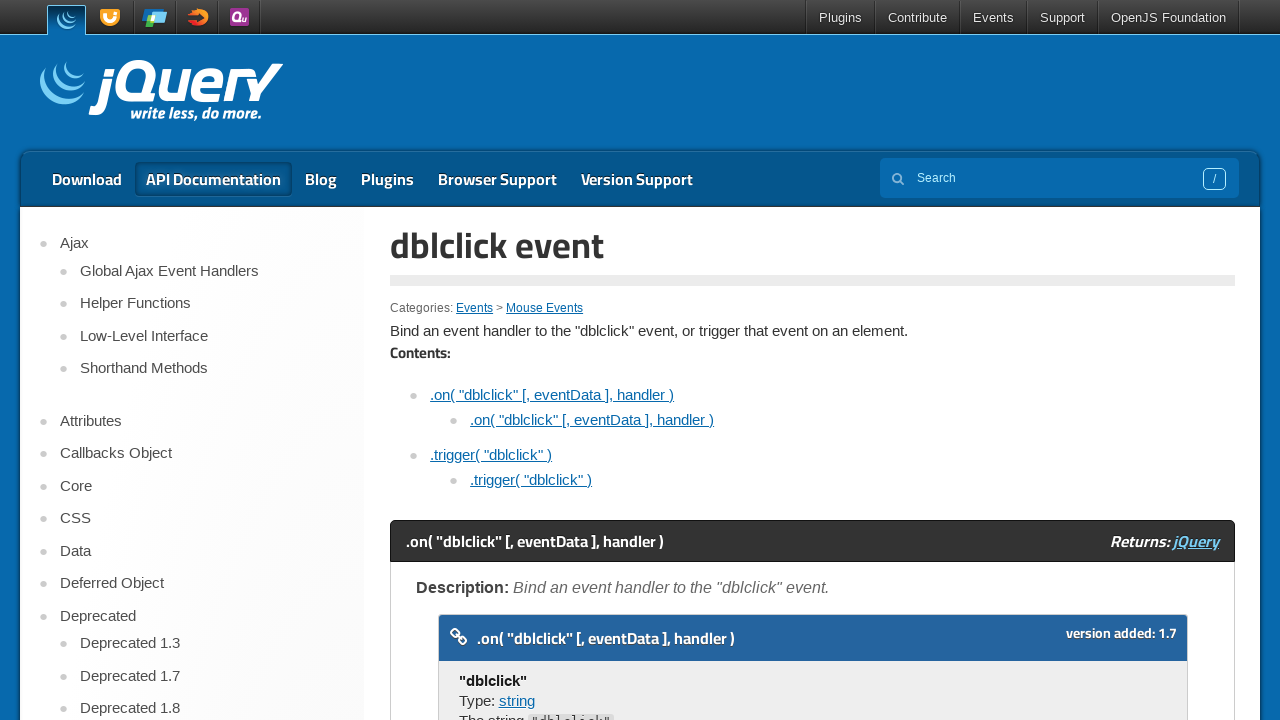

Target div element in iframe is now visible
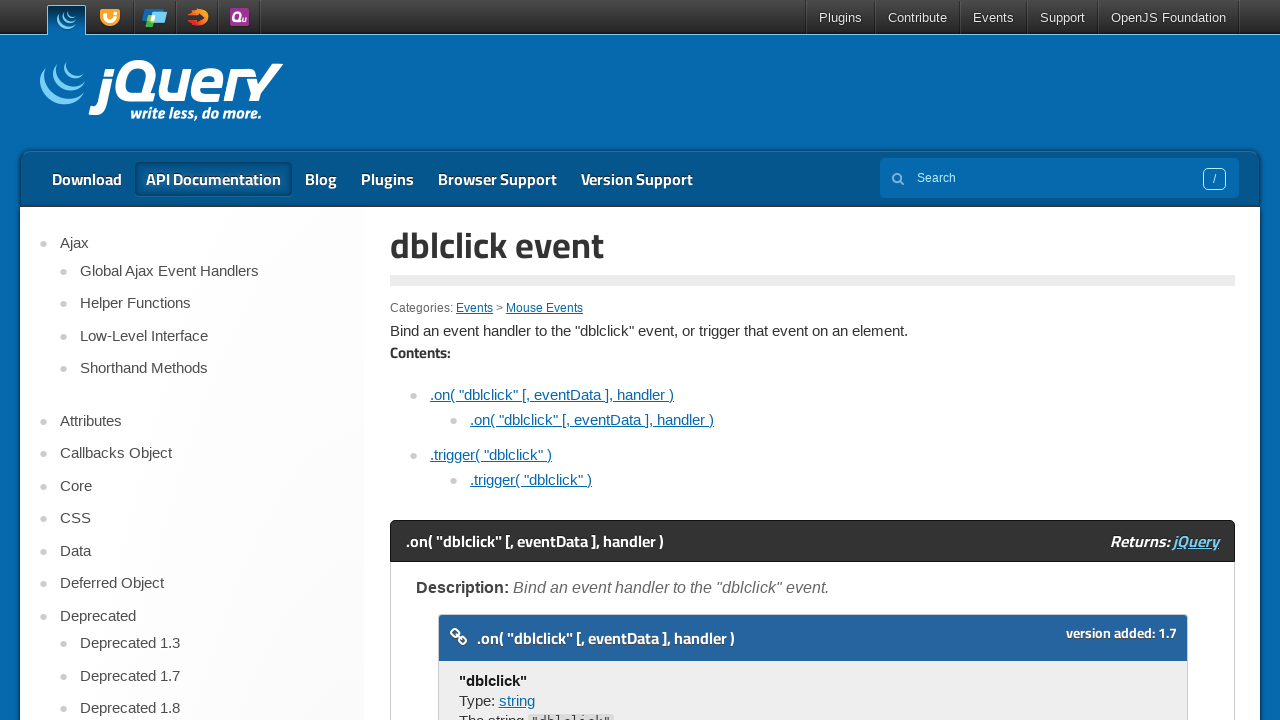

Double-clicked on the div element in the jQuery dblclick demo at (478, 360) on iframe >> nth=0 >> internal:control=enter-frame >> xpath=//html[@lang='en']/body
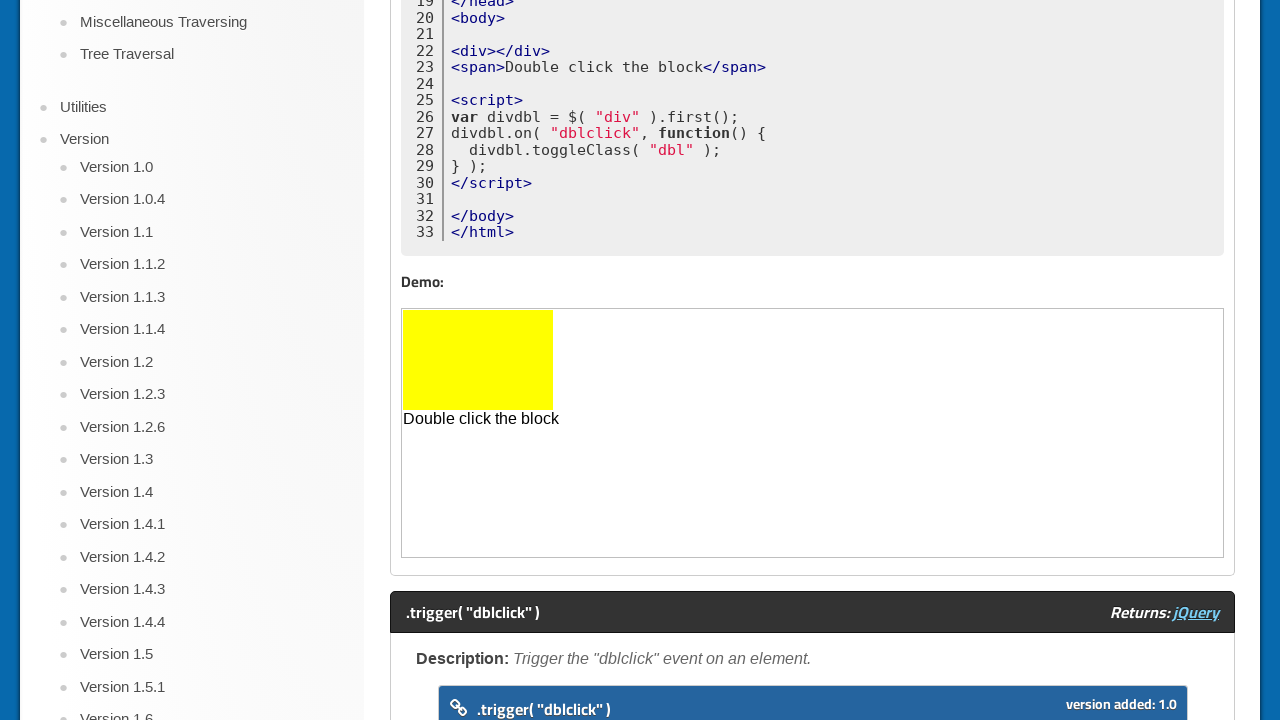

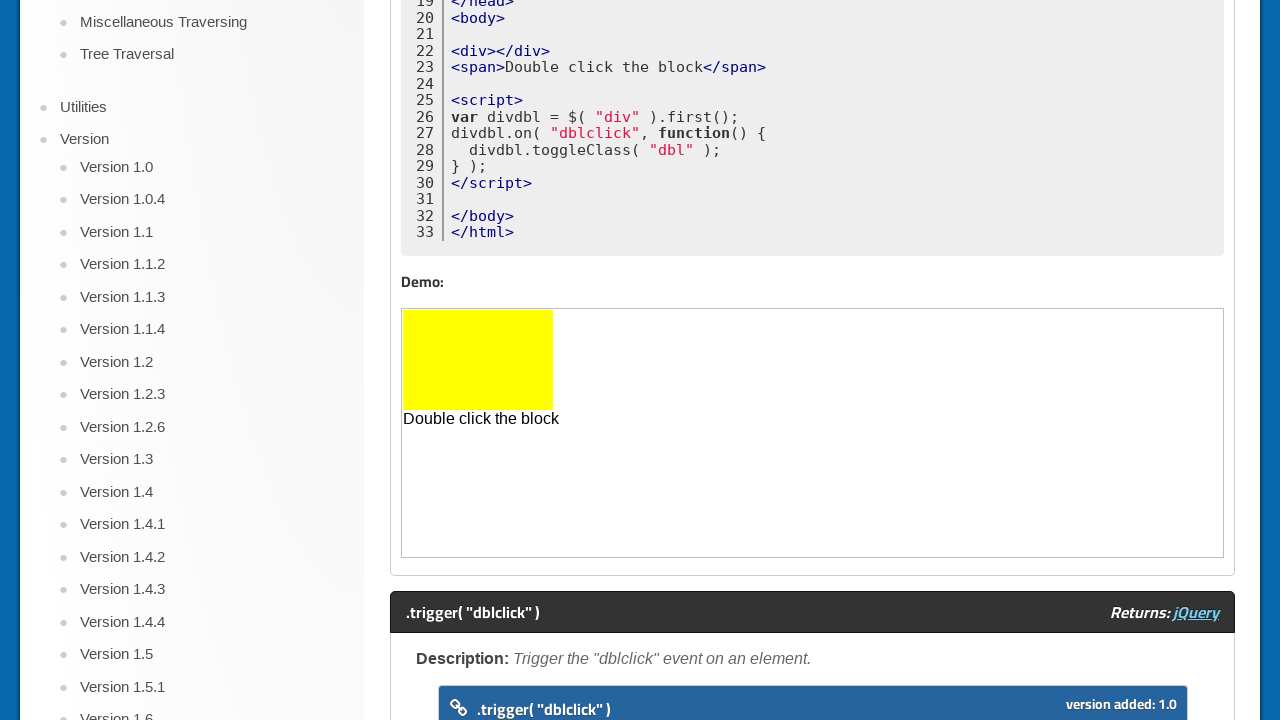